Tests editing a todo item by double-clicking, typing new text, and pressing Enter

Starting URL: https://demo.playwright.dev/todomvc

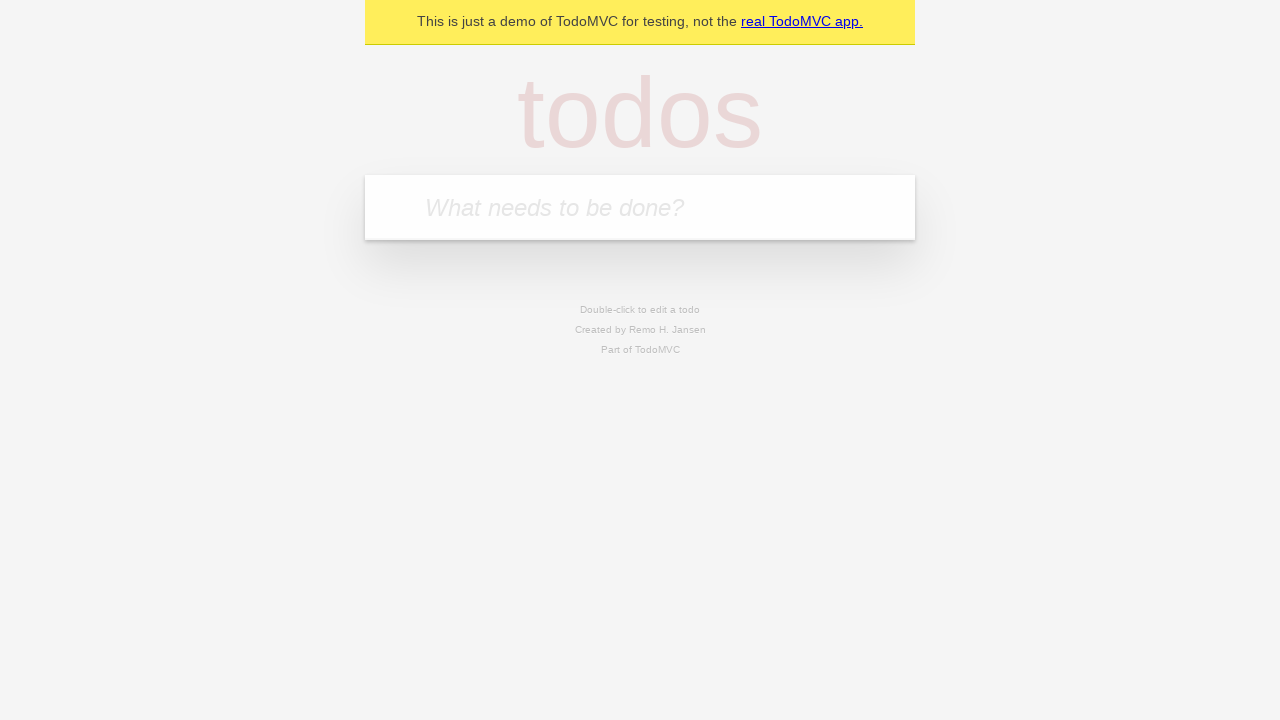

Filled todo input with 'buy some cheese' on internal:attr=[placeholder="What needs to be done?"i]
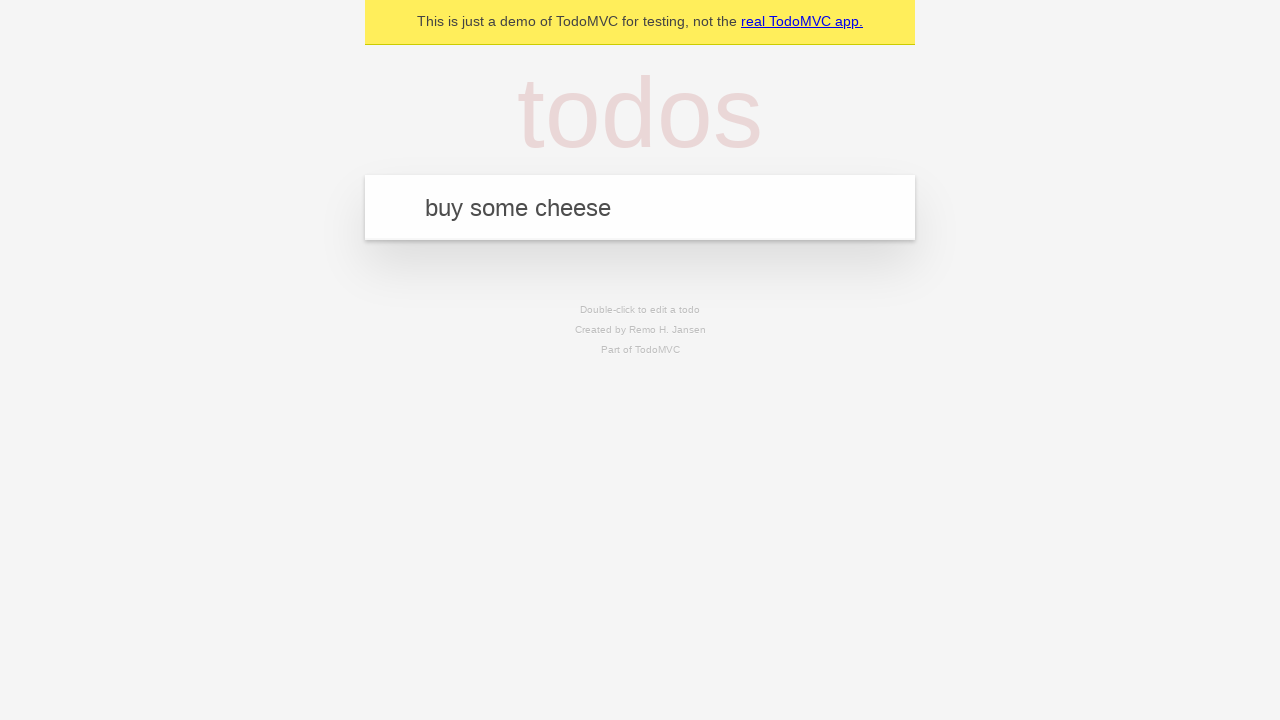

Pressed Enter to create first todo item on internal:attr=[placeholder="What needs to be done?"i]
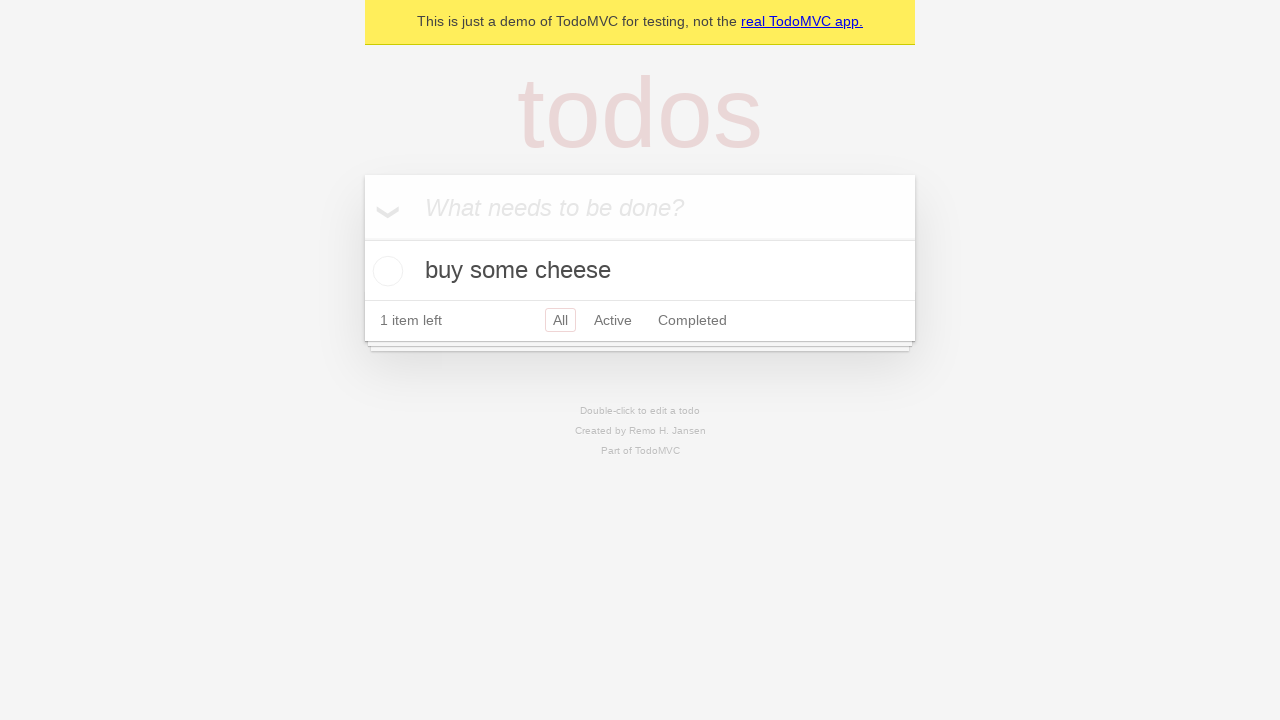

Filled todo input with 'feed the cat' on internal:attr=[placeholder="What needs to be done?"i]
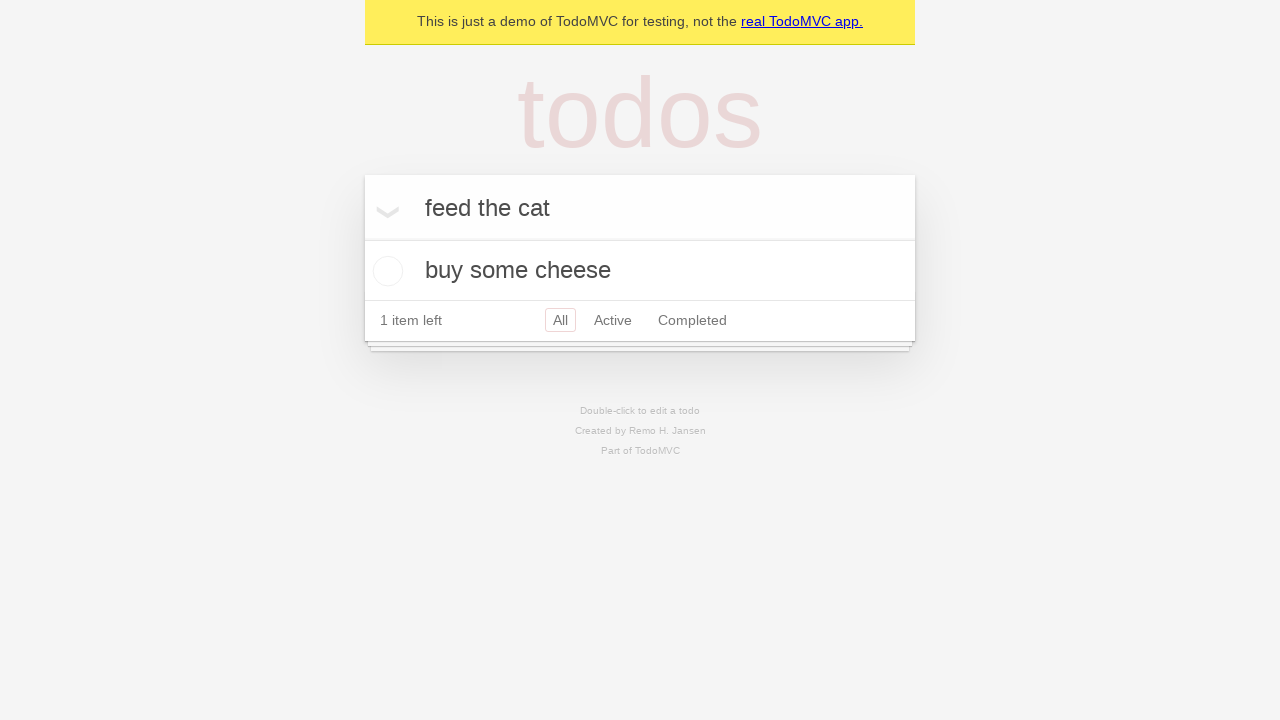

Pressed Enter to create second todo item on internal:attr=[placeholder="What needs to be done?"i]
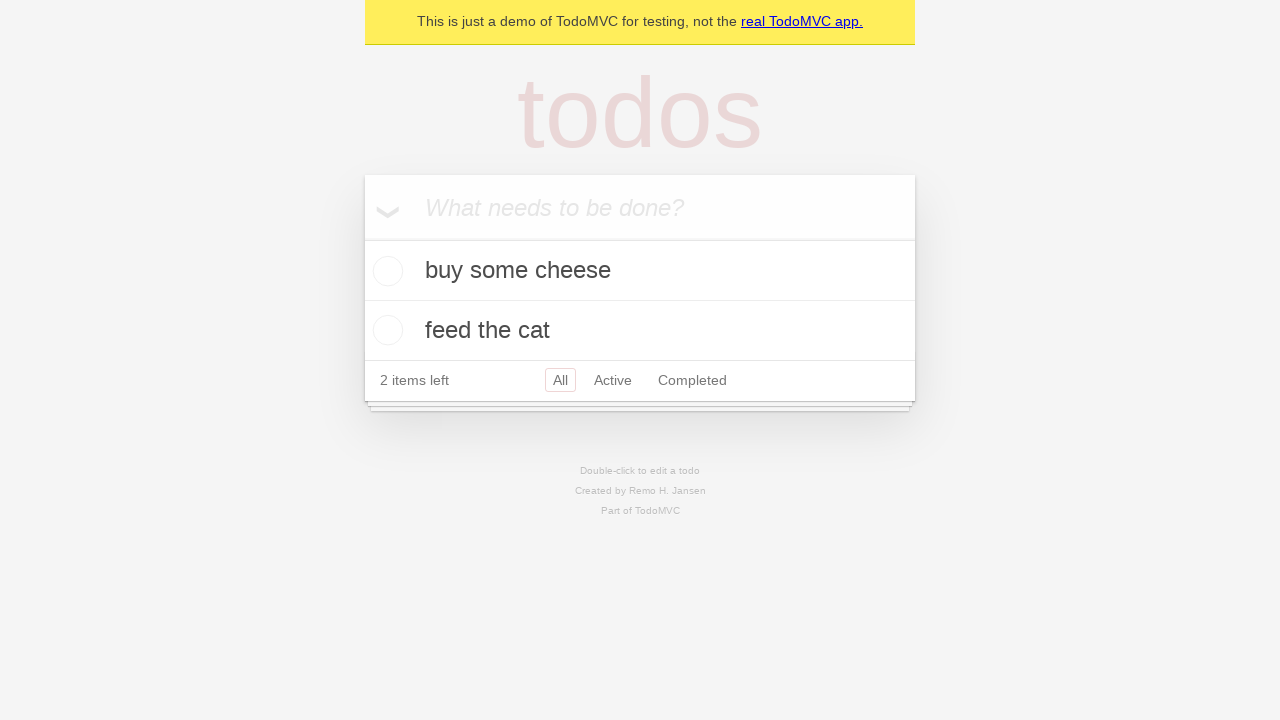

Filled todo input with 'book a doctors appointment' on internal:attr=[placeholder="What needs to be done?"i]
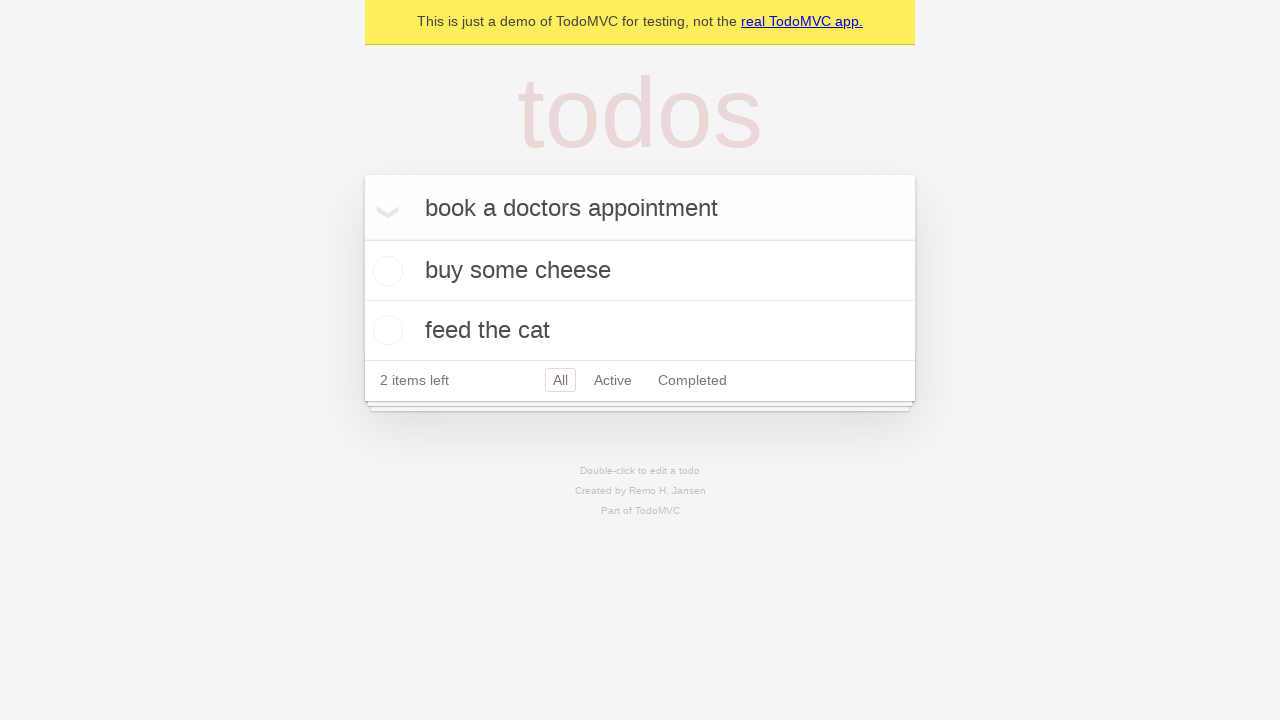

Pressed Enter to create third todo item on internal:attr=[placeholder="What needs to be done?"i]
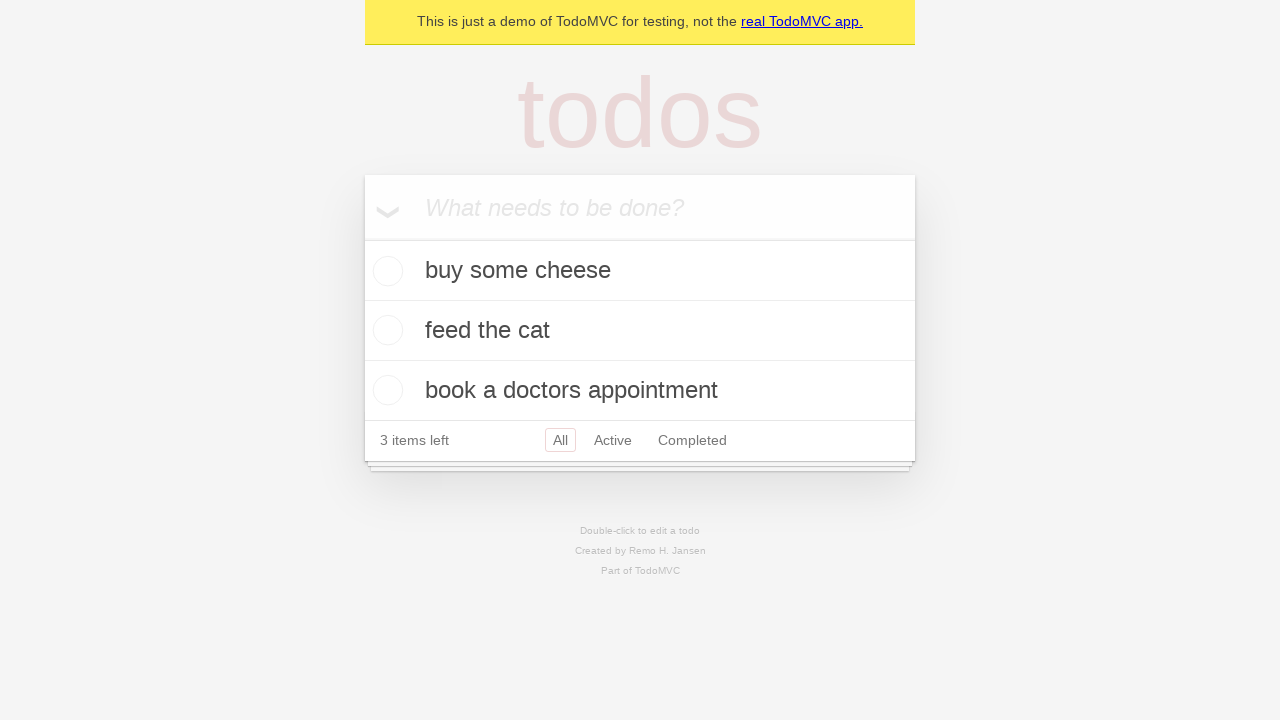

Double-clicked second todo item to enter edit mode at (640, 331) on [data-testid='todo-item'] >> nth=1
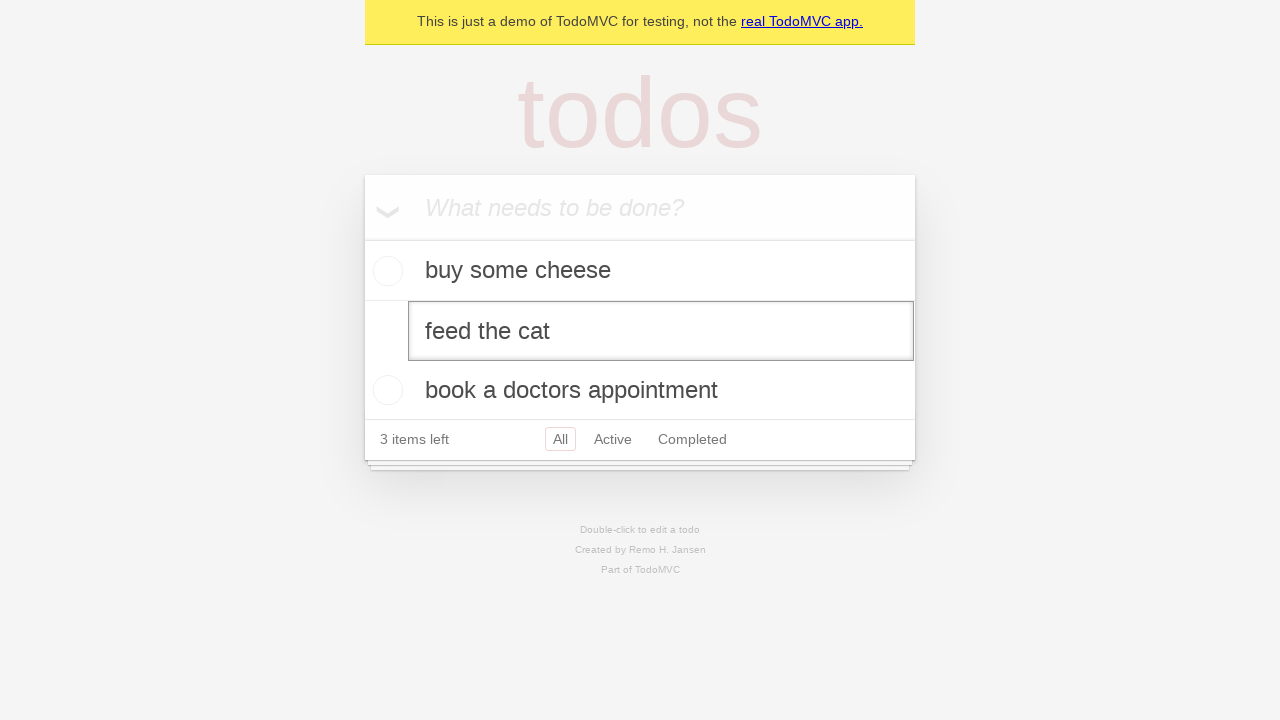

Filled edit textbox with new text 'buy some sausages' on [data-testid='todo-item'] >> nth=1 >> internal:role=textbox[name="Edit"i]
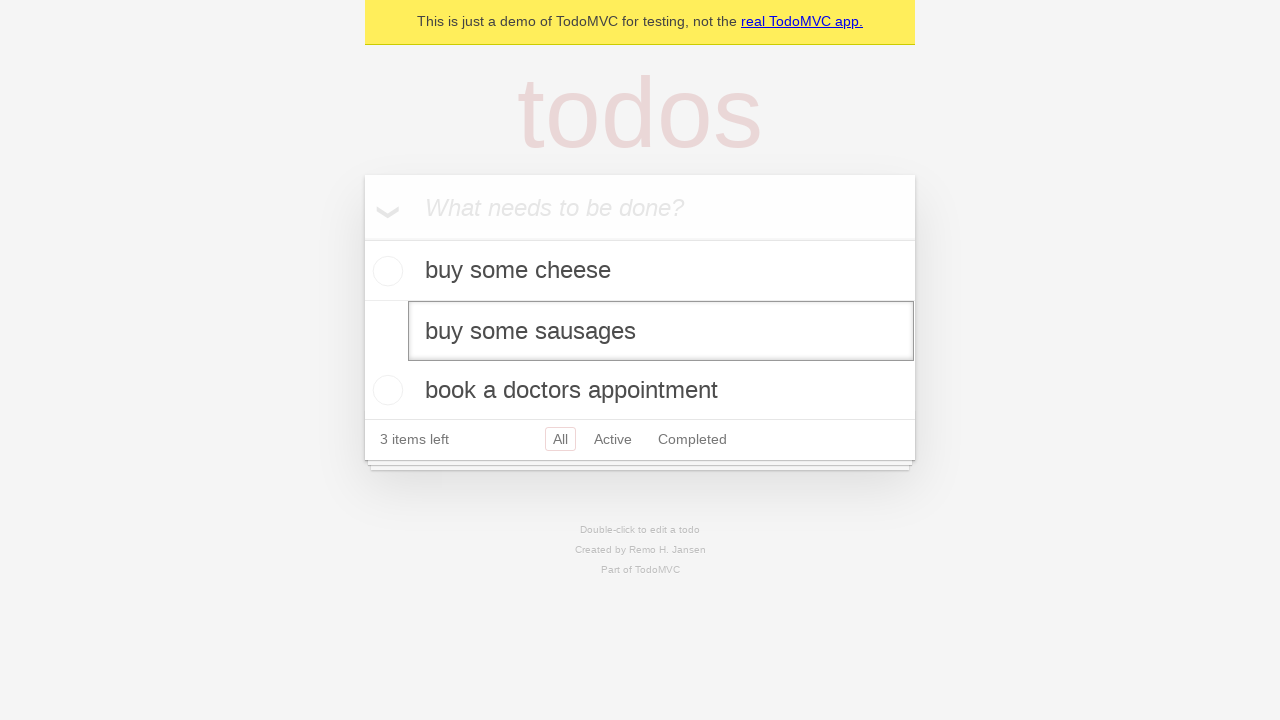

Pressed Enter to save edited todo item on [data-testid='todo-item'] >> nth=1 >> internal:role=textbox[name="Edit"i]
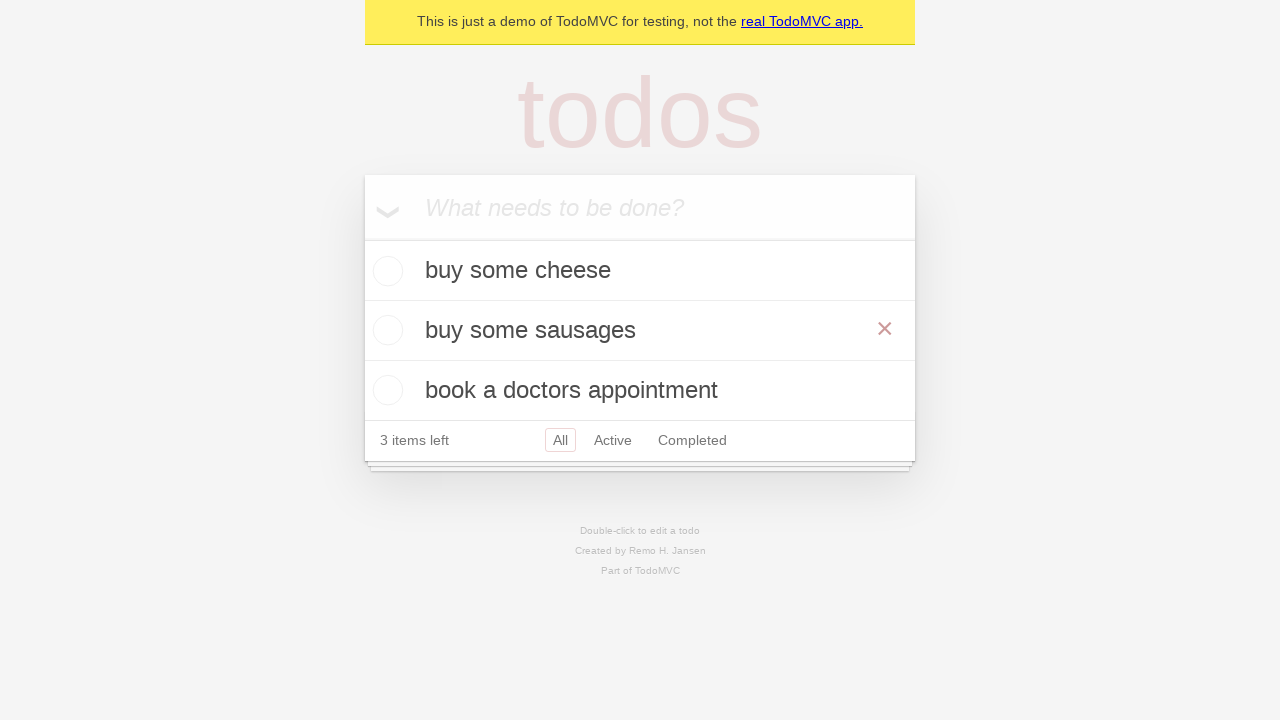

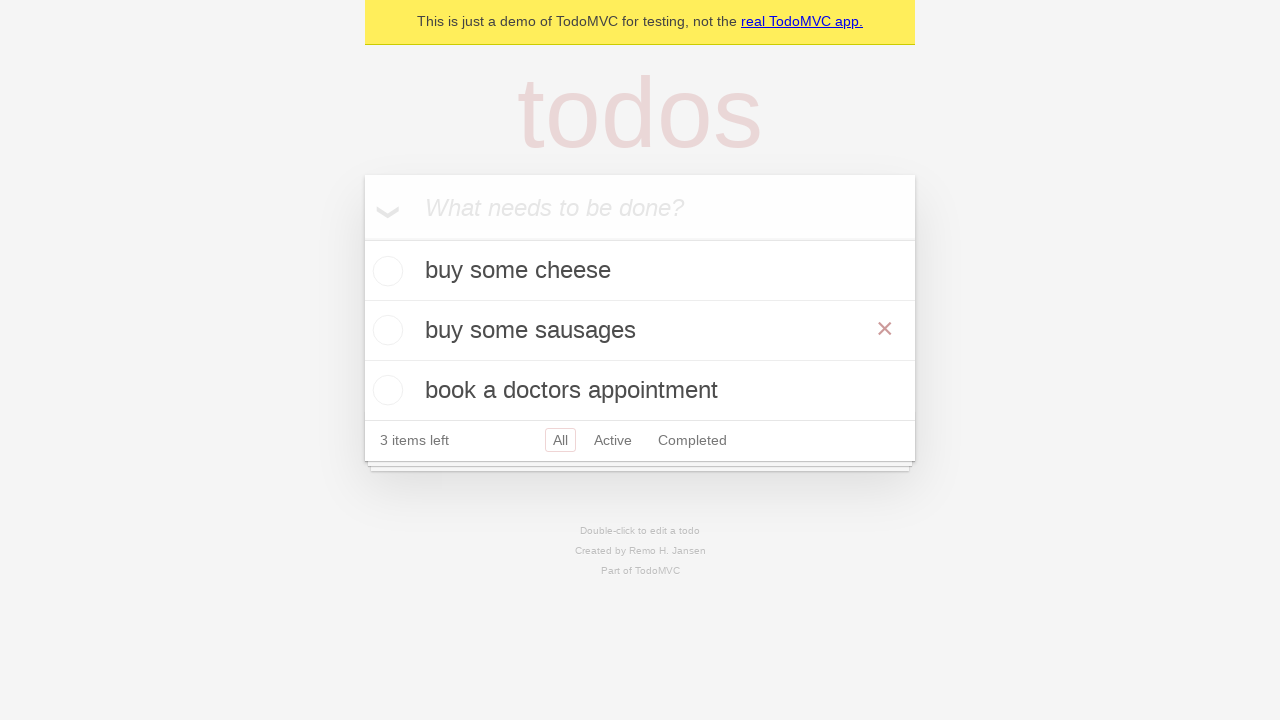